Tests clicking the Complete Web Form option in the dropdown menu and verifies navigation to the form page

Starting URL: https://formy-project.herokuapp.com/dropdown

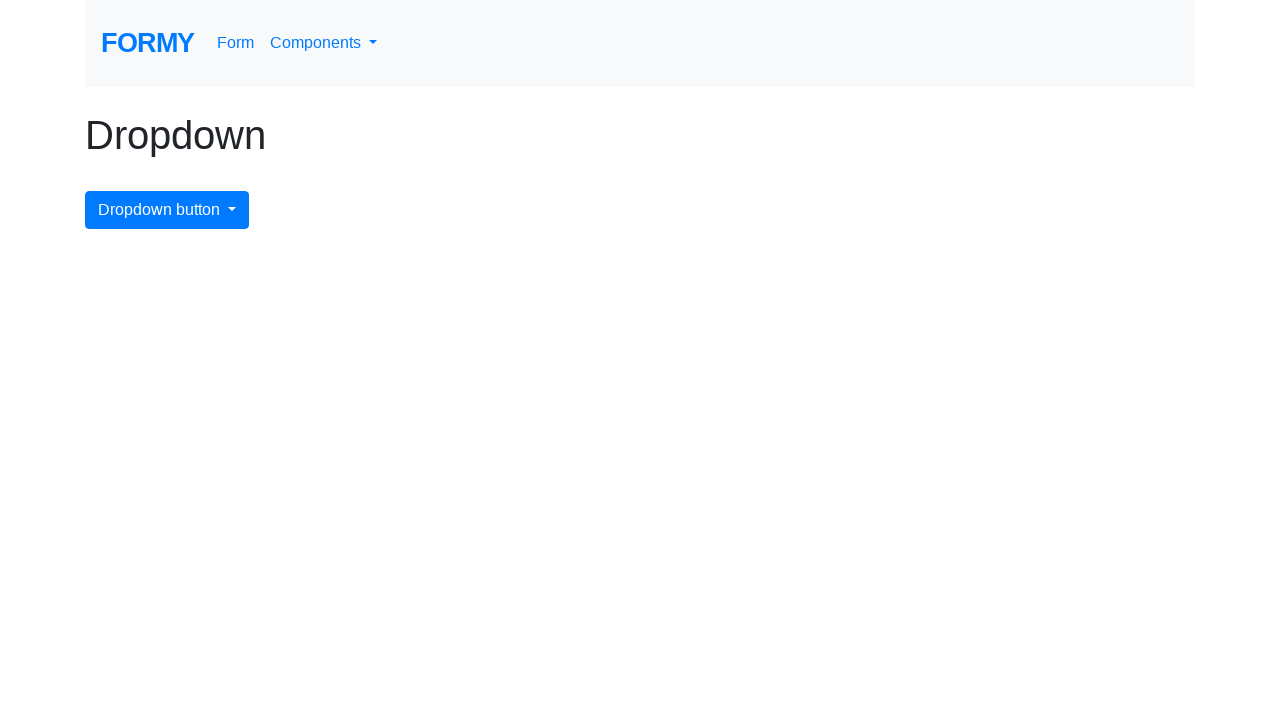

Clicked the dropdown menu button at (324, 43) on .dropdown-toggle, button.dropdown, [data-toggle='dropdown']
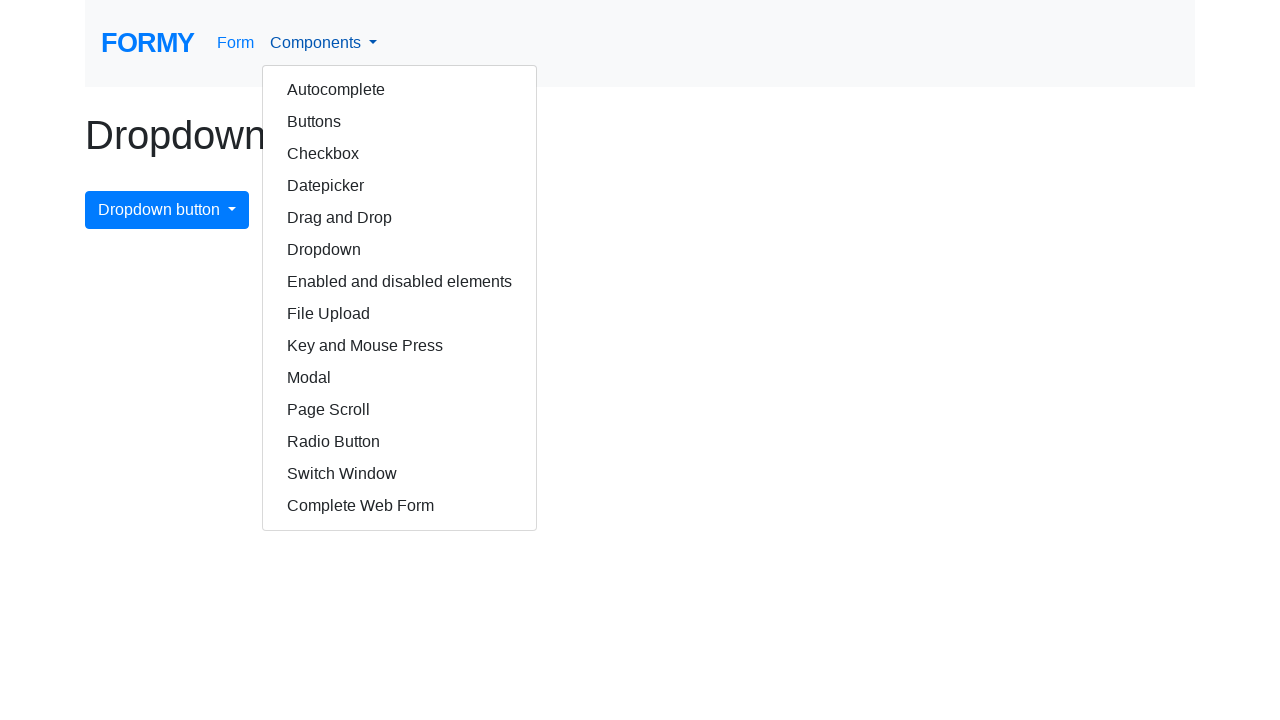

Clicked the 'Complete Web Form' option in dropdown menu at (400, 506) on a:has-text('Complete Web Form'), .dropdown-item:has-text('Complete Web Form')
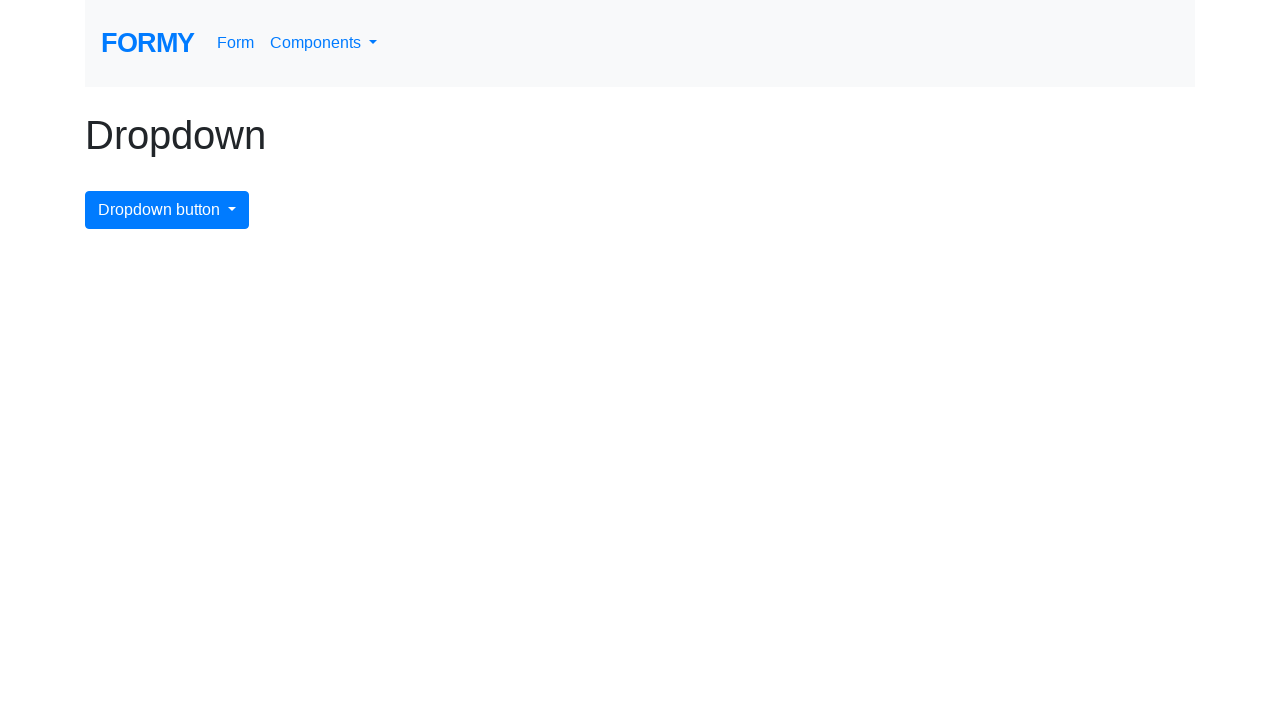

Successfully navigated to the form page
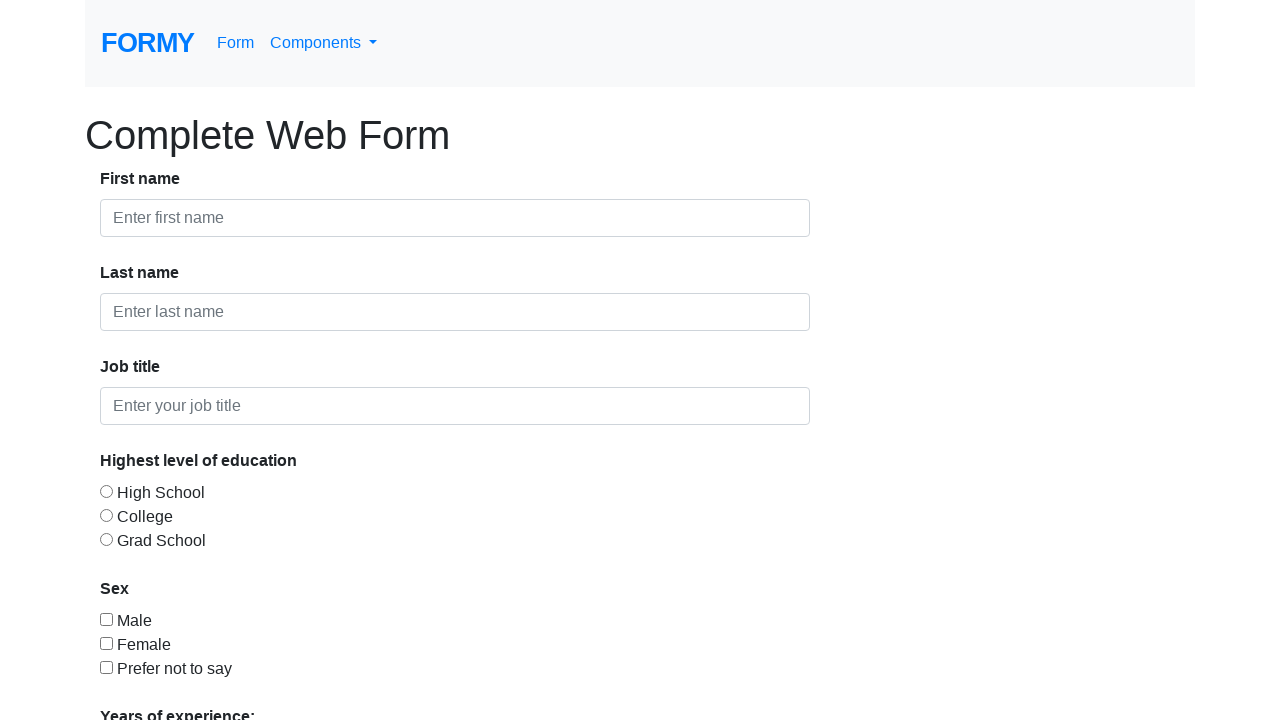

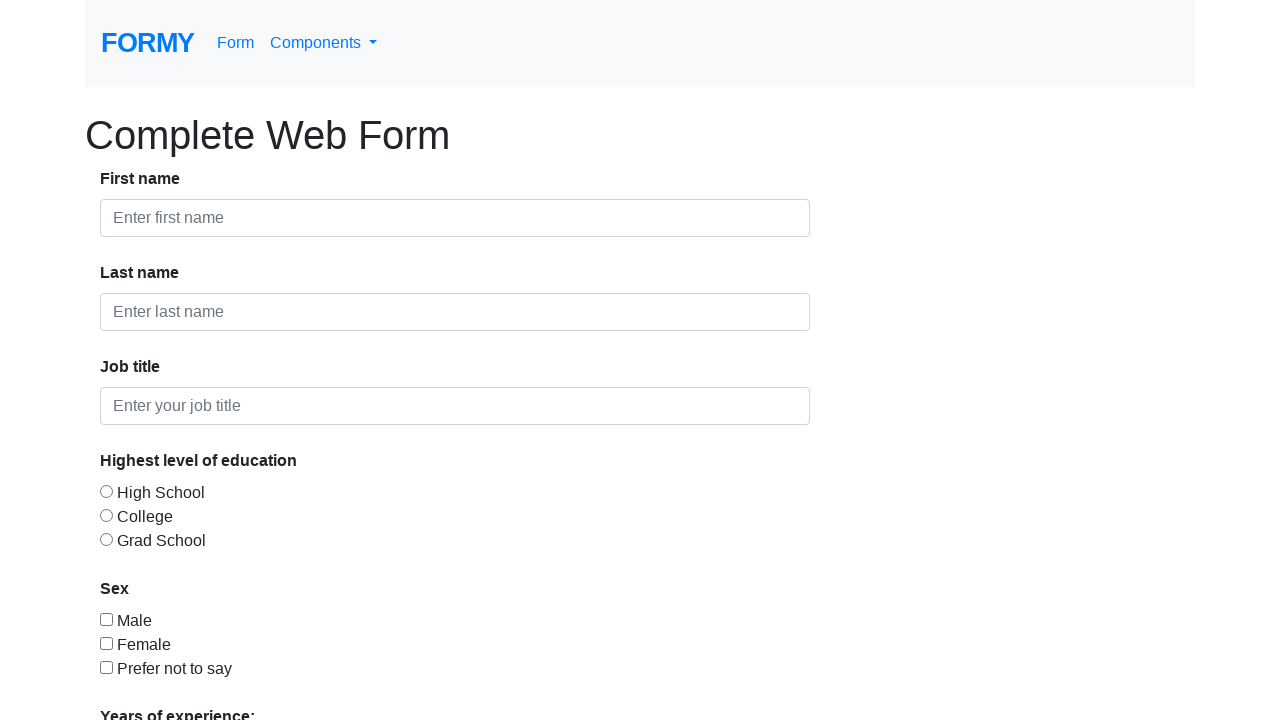